Navigates to a page, clicks on a link with a calculated mathematical formula as text, then fills out a registration form with personal information and submits it

Starting URL: http://suninjuly.github.io/find_link_text

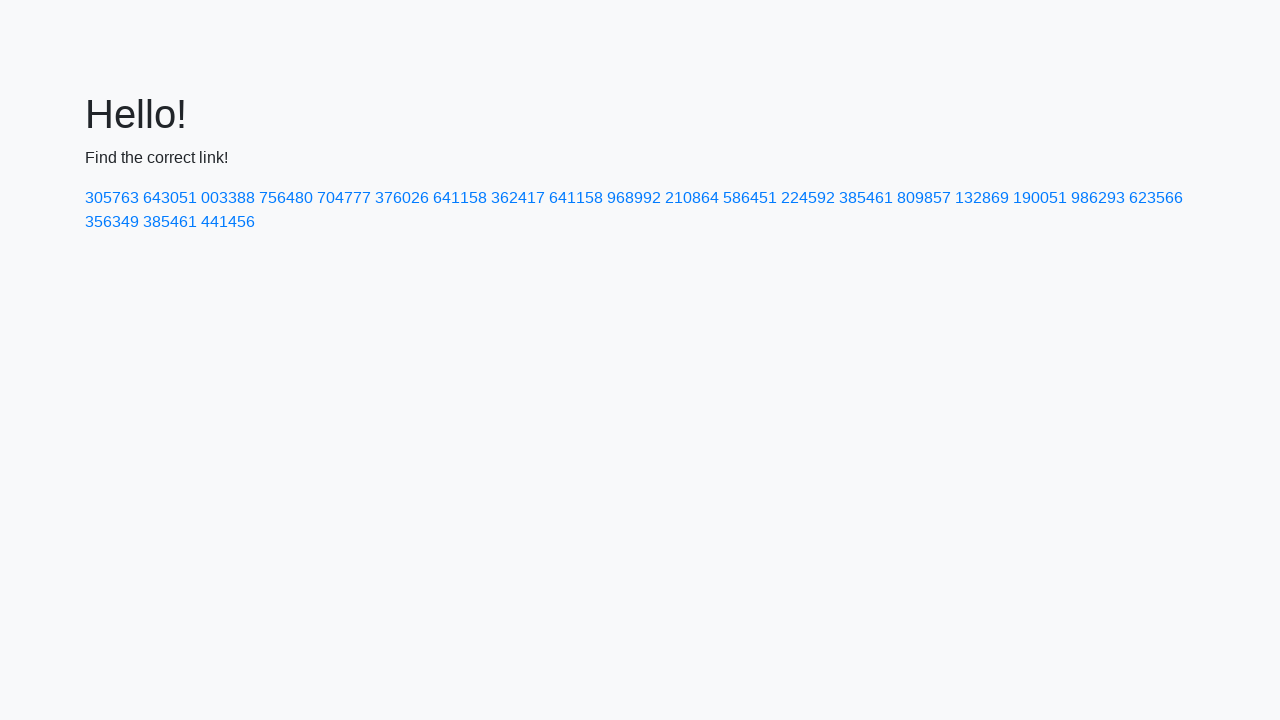

Calculated mathematical formula for link text: 224592
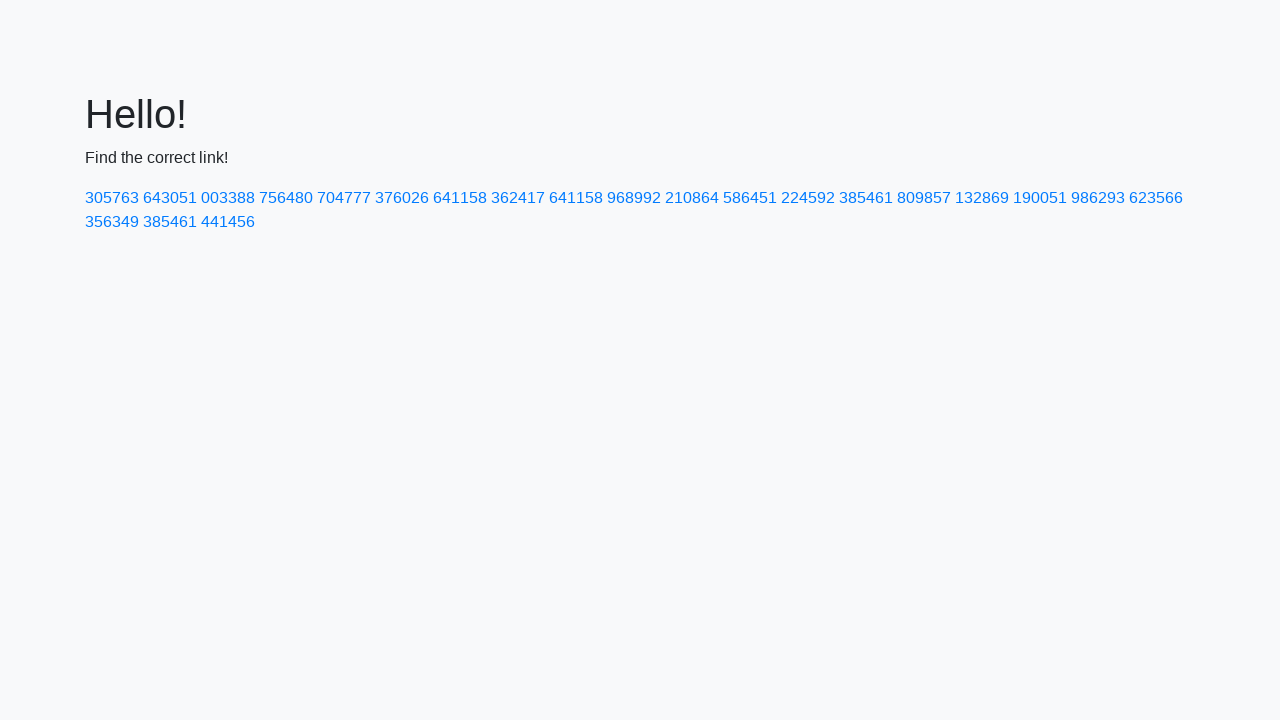

Clicked on link with calculated formula text at (808, 198) on text=224592
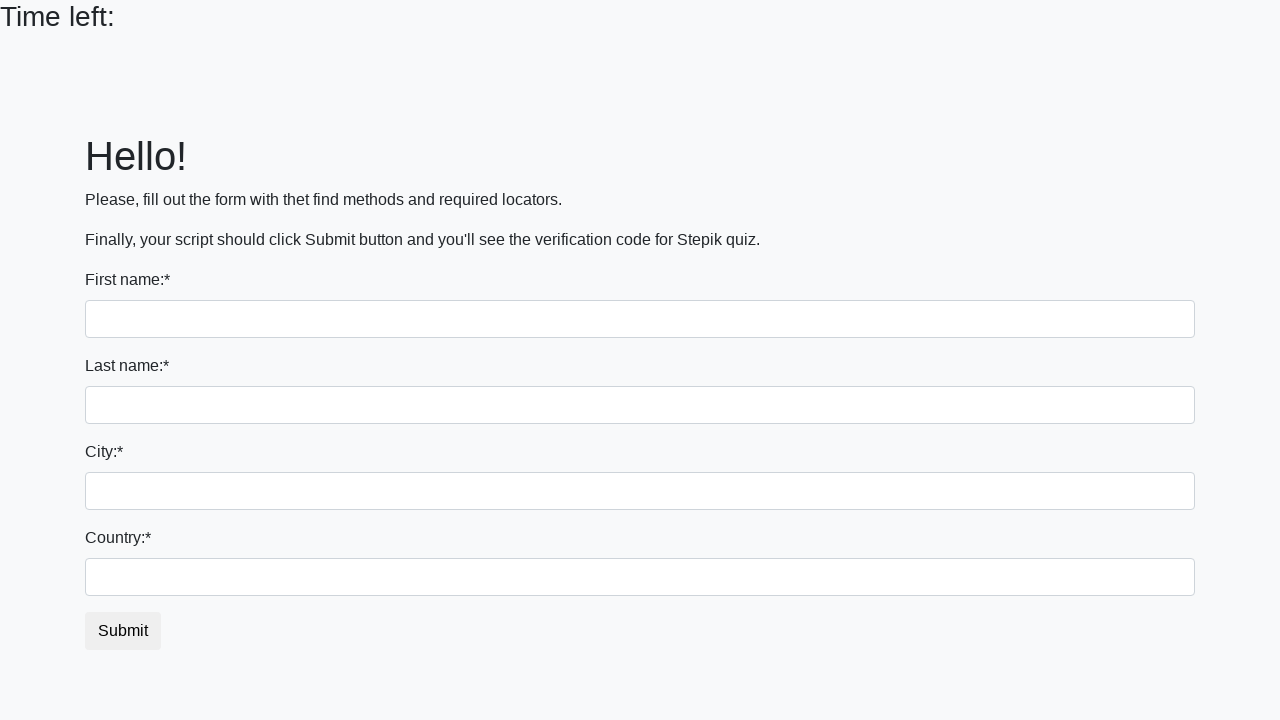

Filled first name field with 'Yauheni' on input[name='first_name']
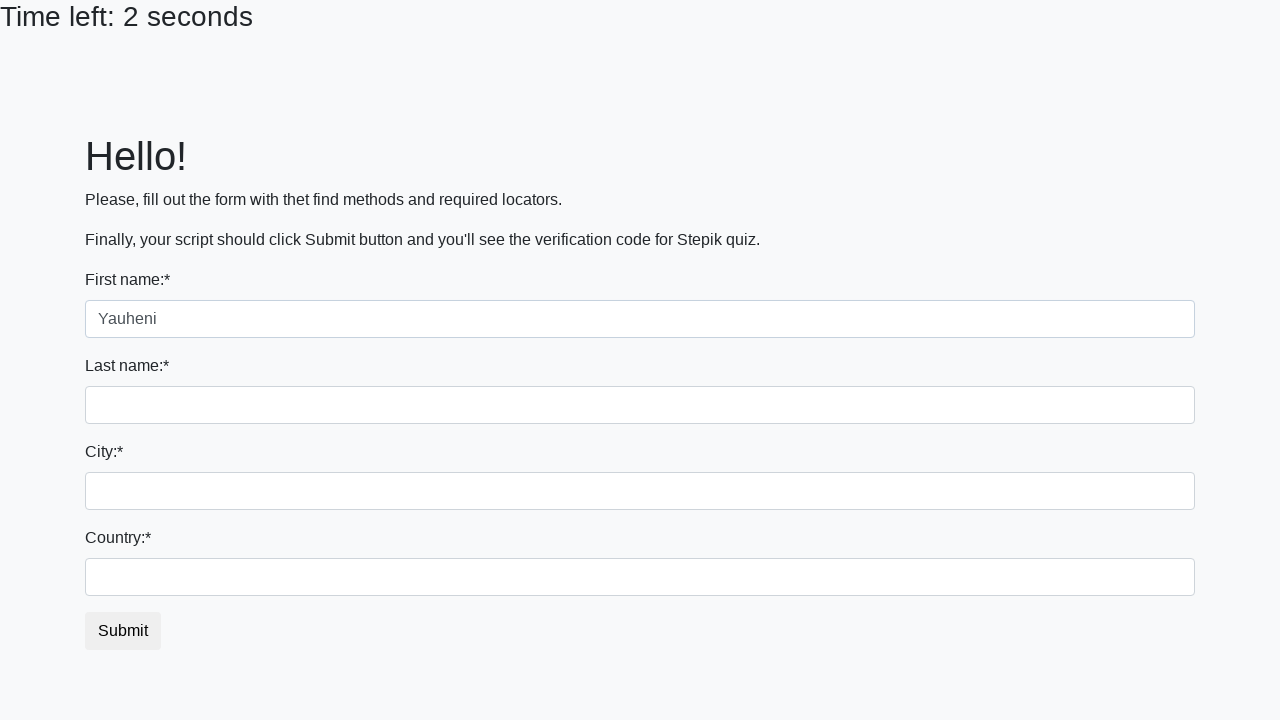

Filled last name field with 'Zharkou' on input[name='last_name']
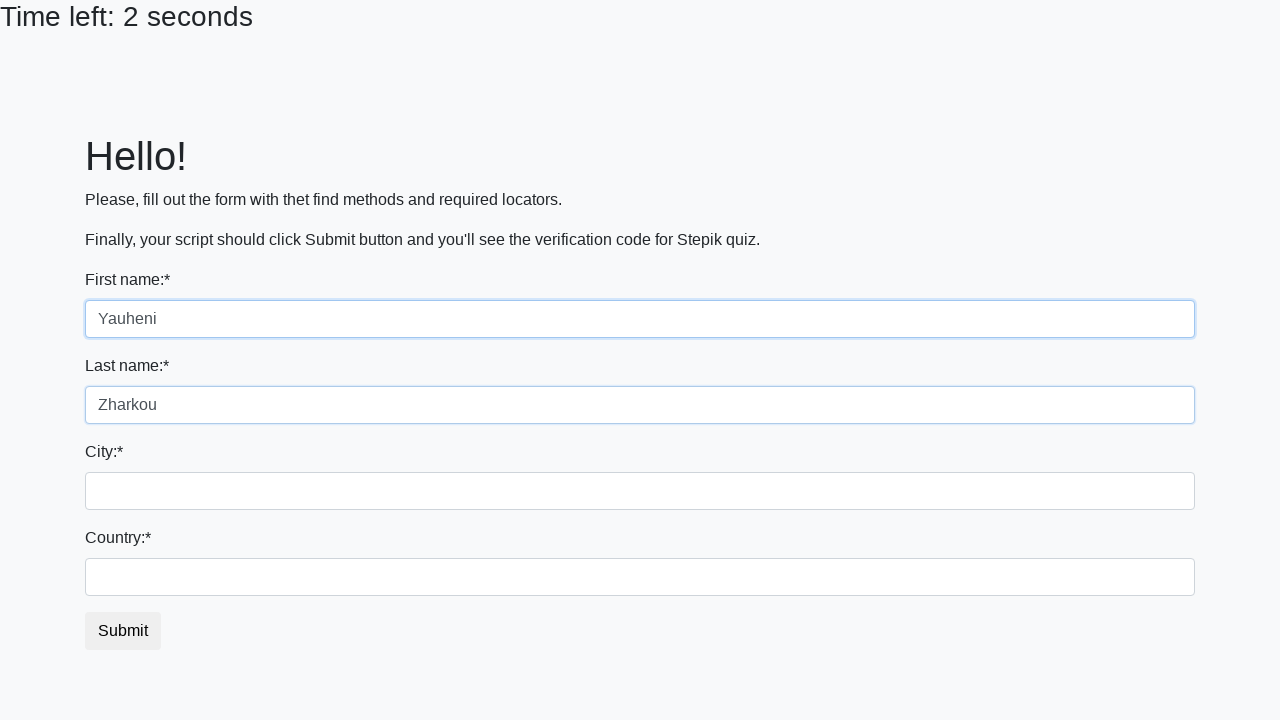

Filled city field with 'Gomel' on .city
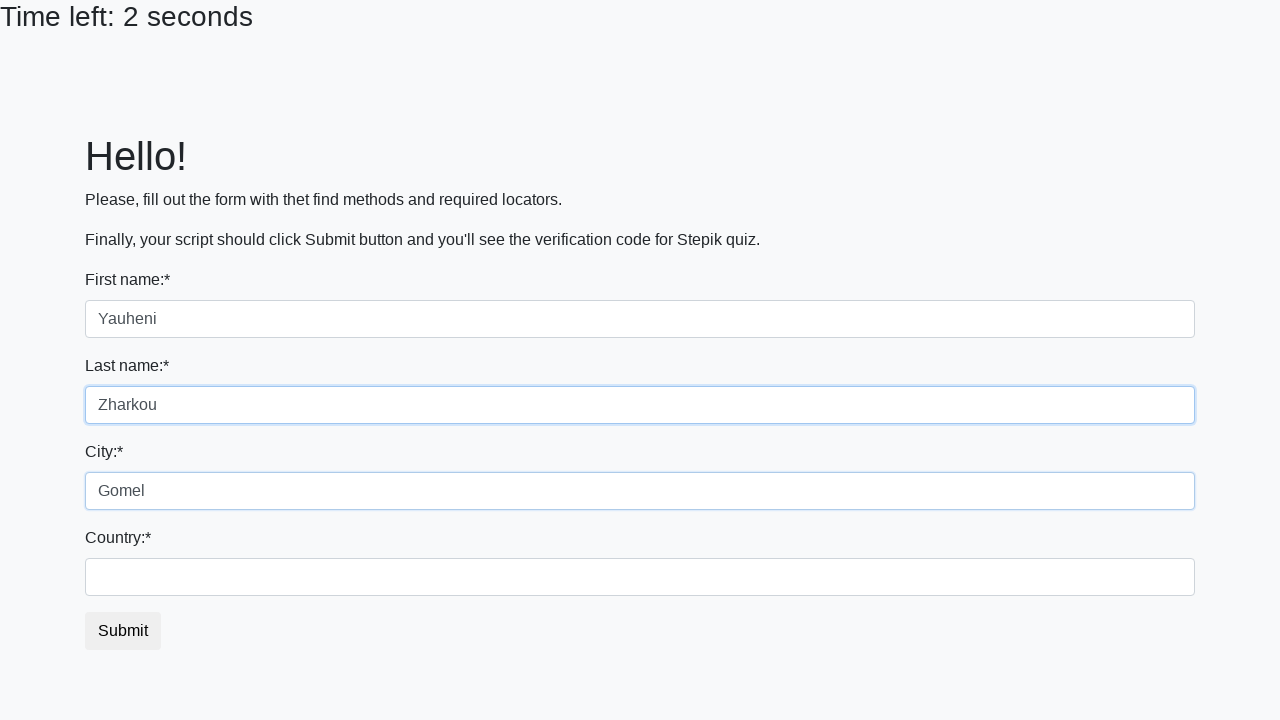

Filled country field with 'Belarus' on #country
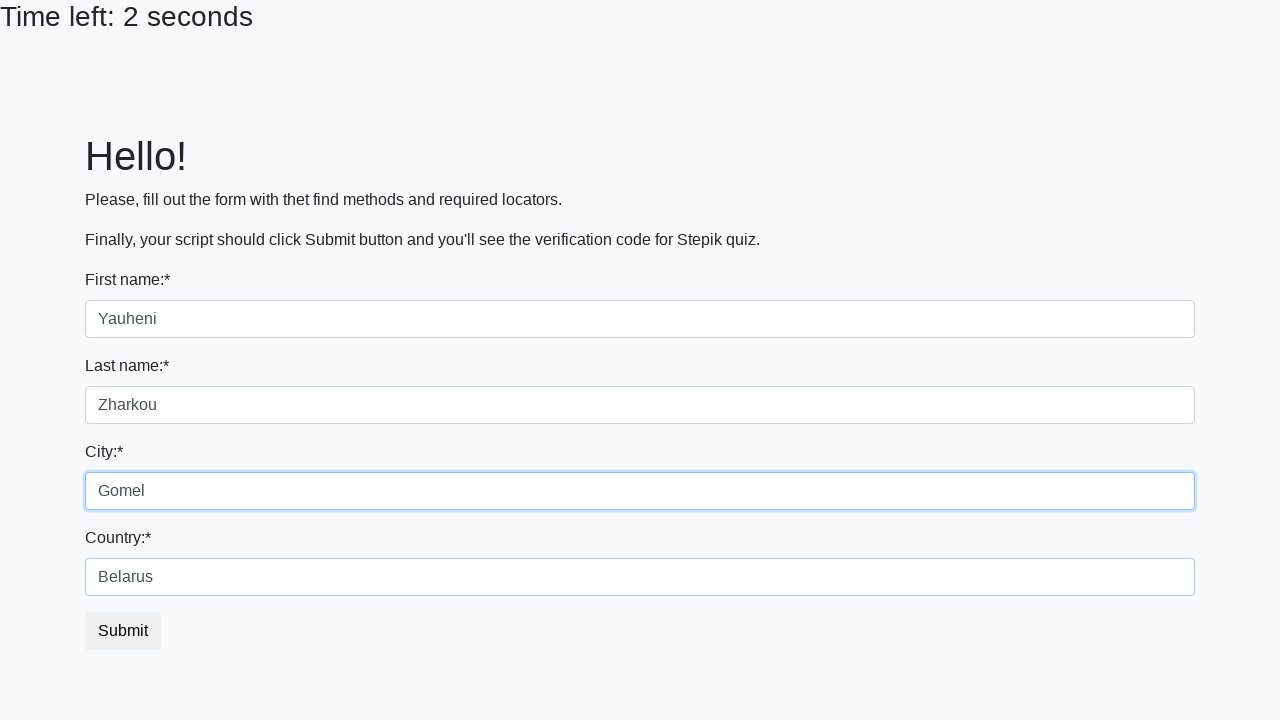

Clicked submit button to complete registration at (123, 631) on .btn-default
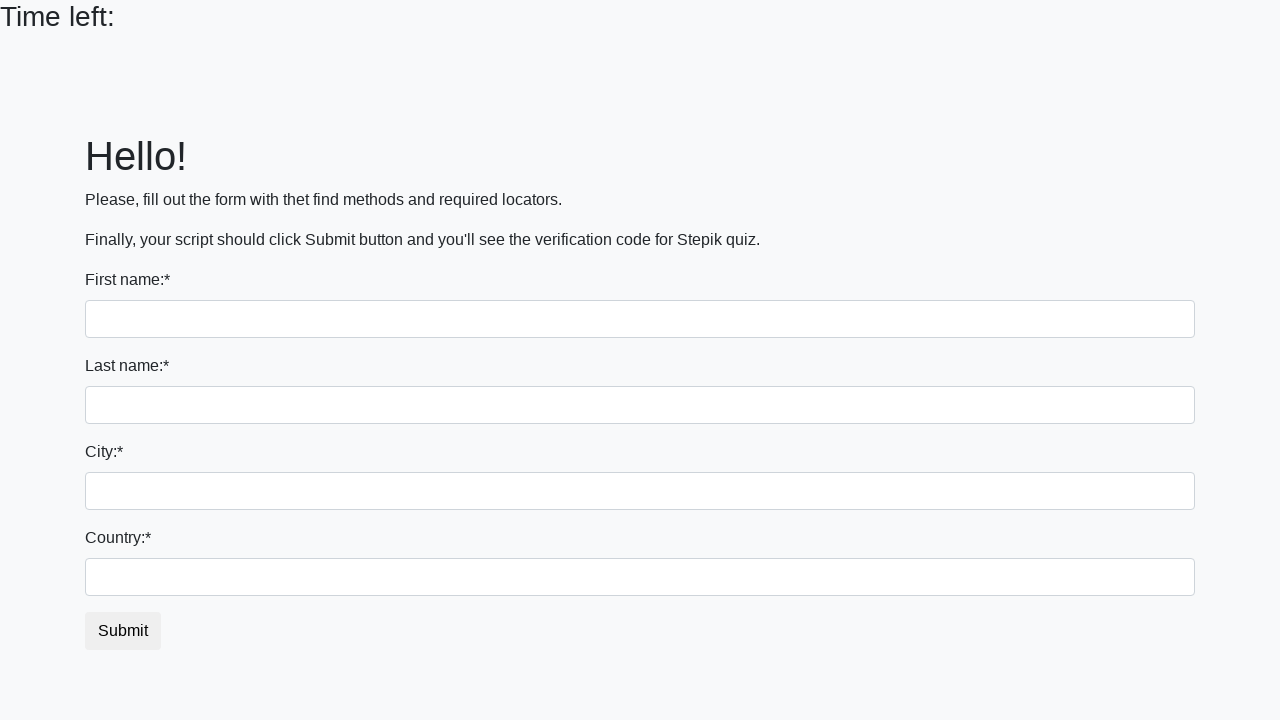

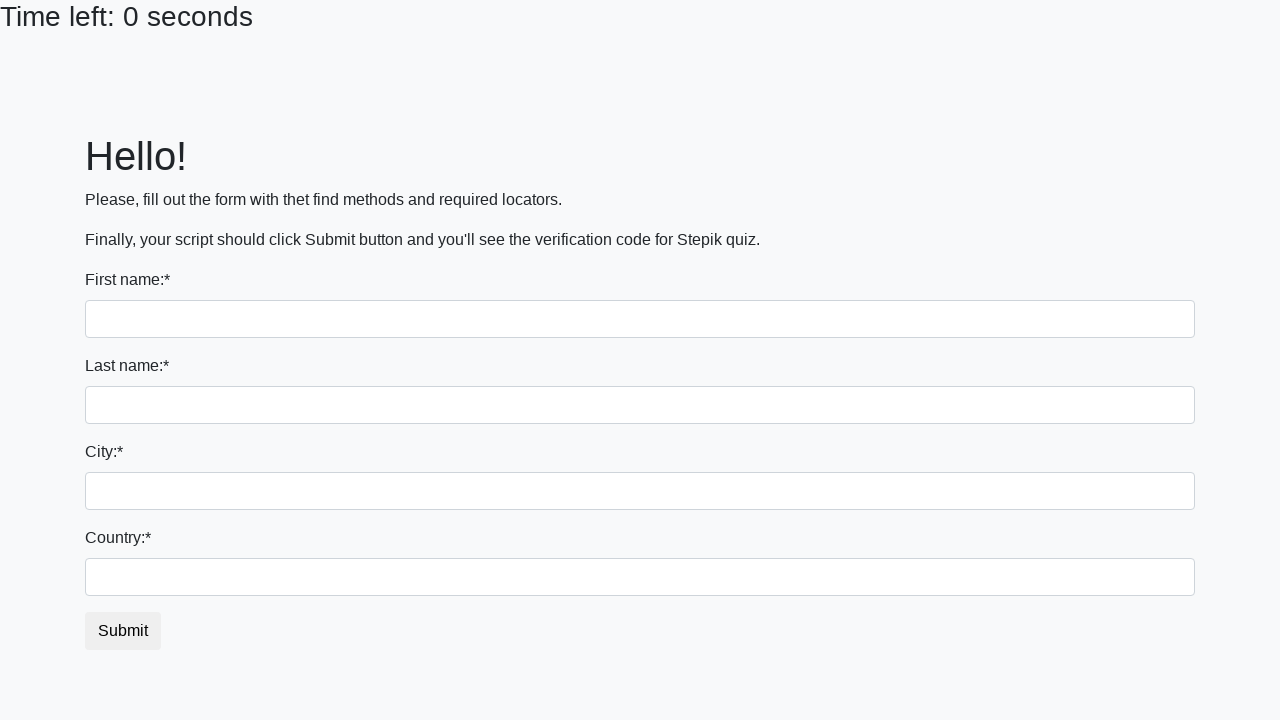